Tests browser-agnostic window switching by storing window handles before clicking, then clicking a link to open a new window, identifying the new window handle, and switching between windows to verify correct focus.

Starting URL: http://the-internet.herokuapp.com/windows

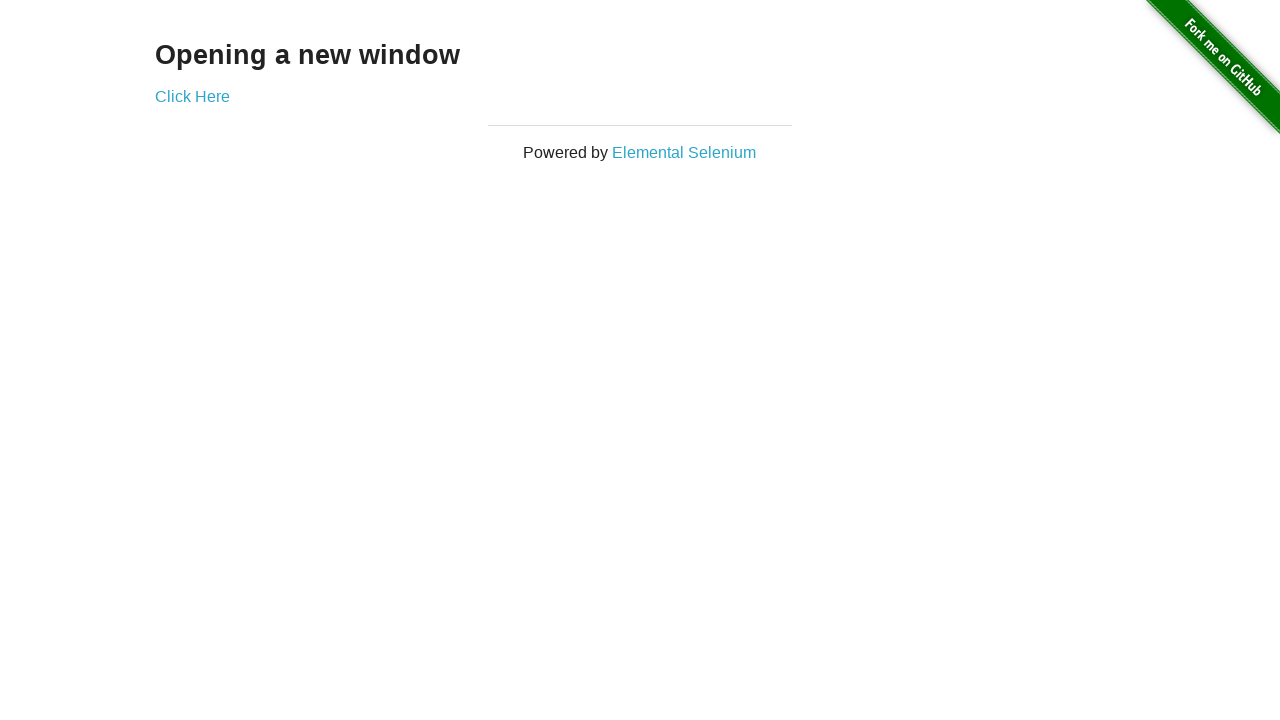

Stored reference to original page
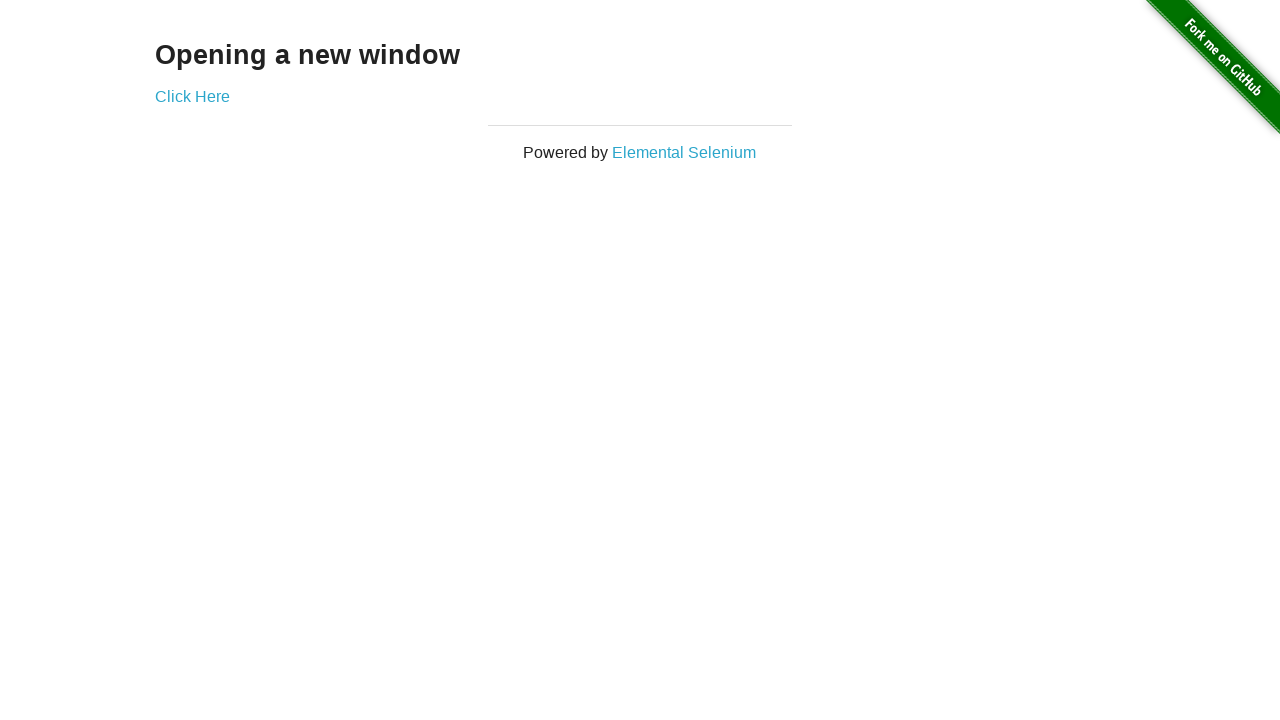

Clicked link to open new window at (192, 96) on .example a
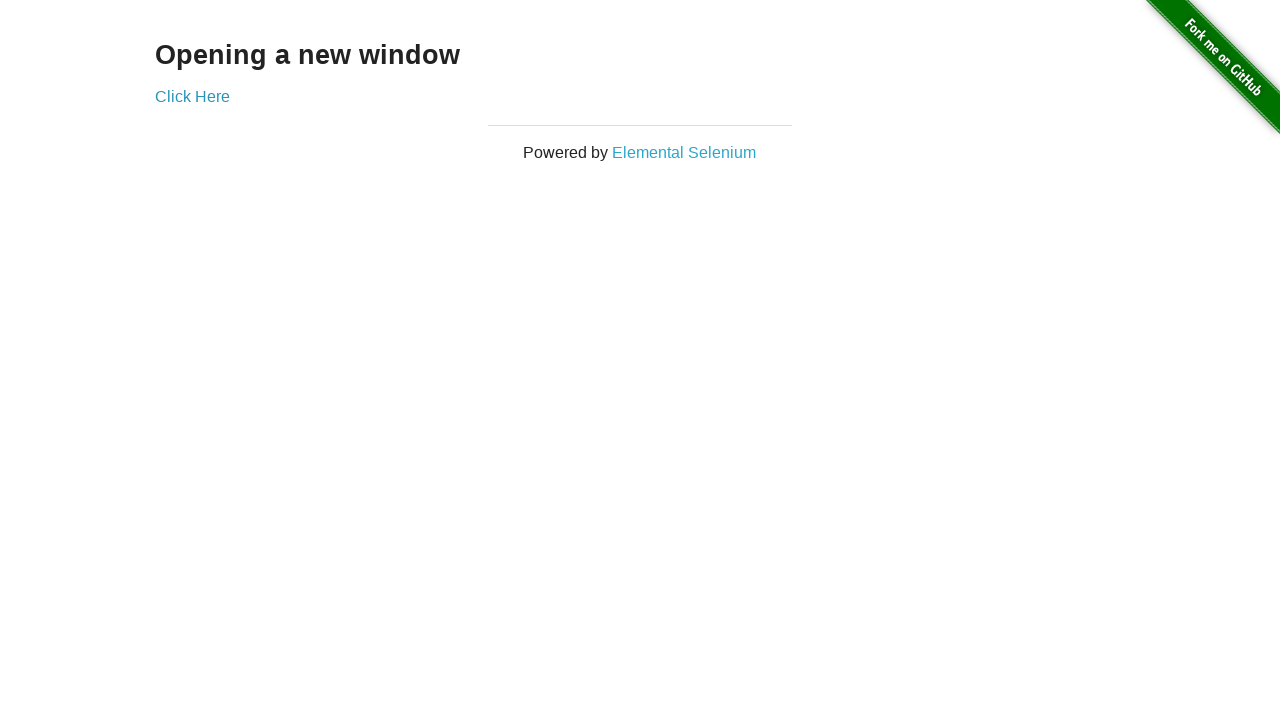

Captured new page object from context
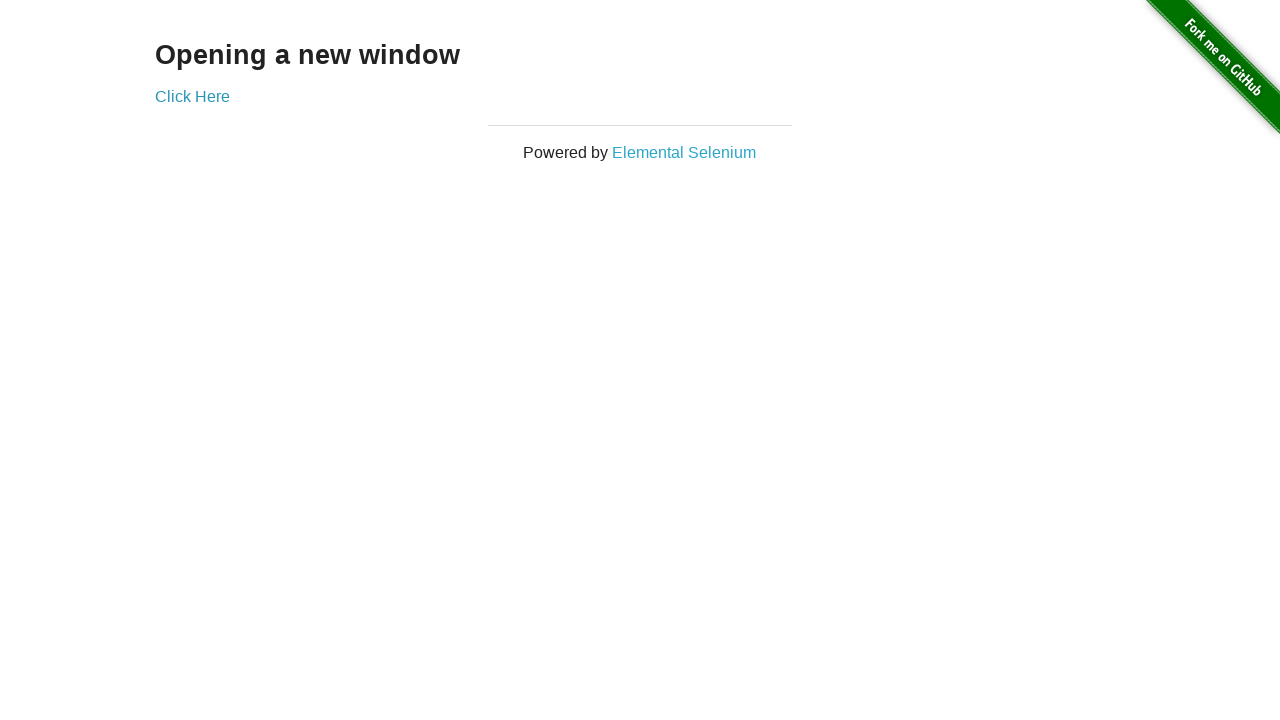

New window finished loading
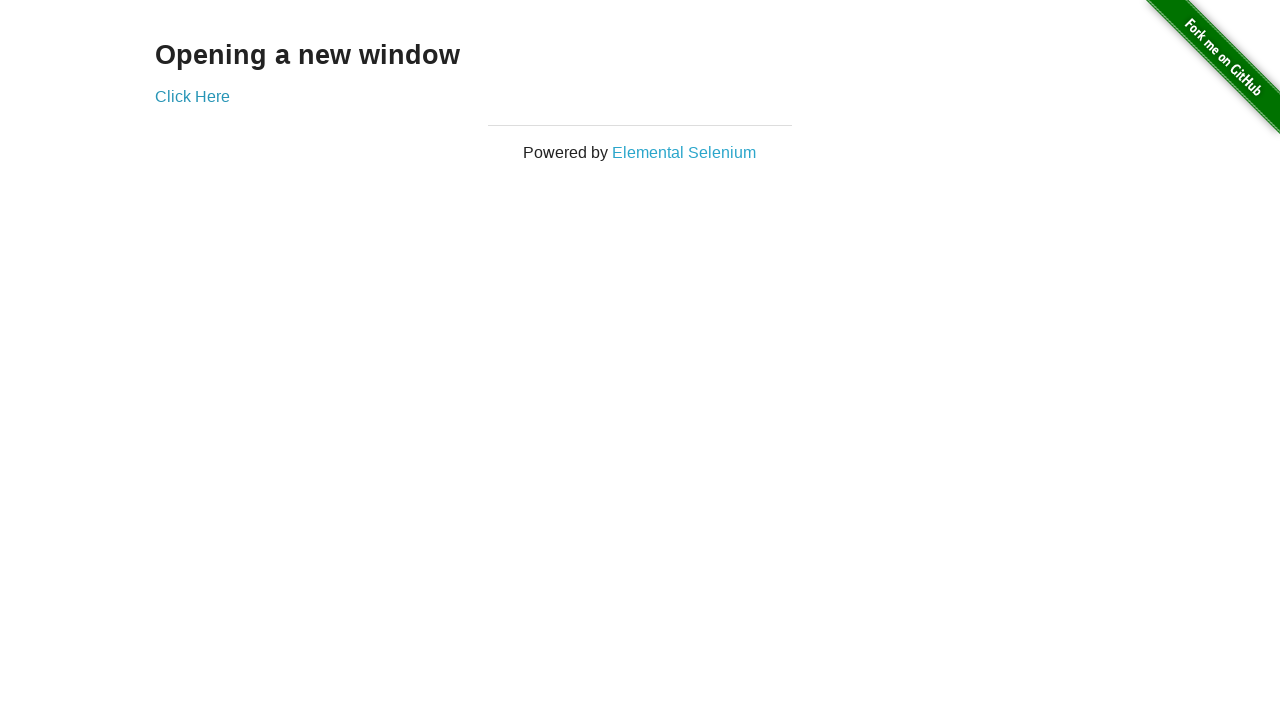

Verified original window title is not 'New Window'
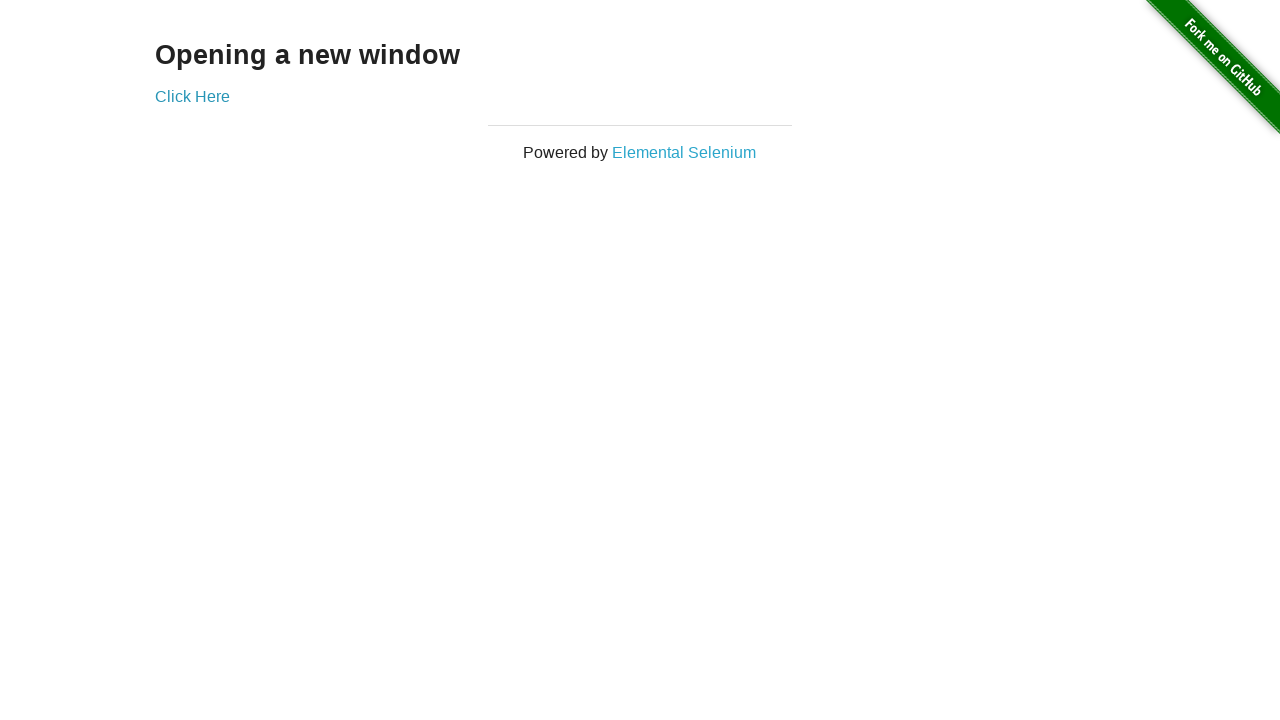

Verified new window title is 'New Window'
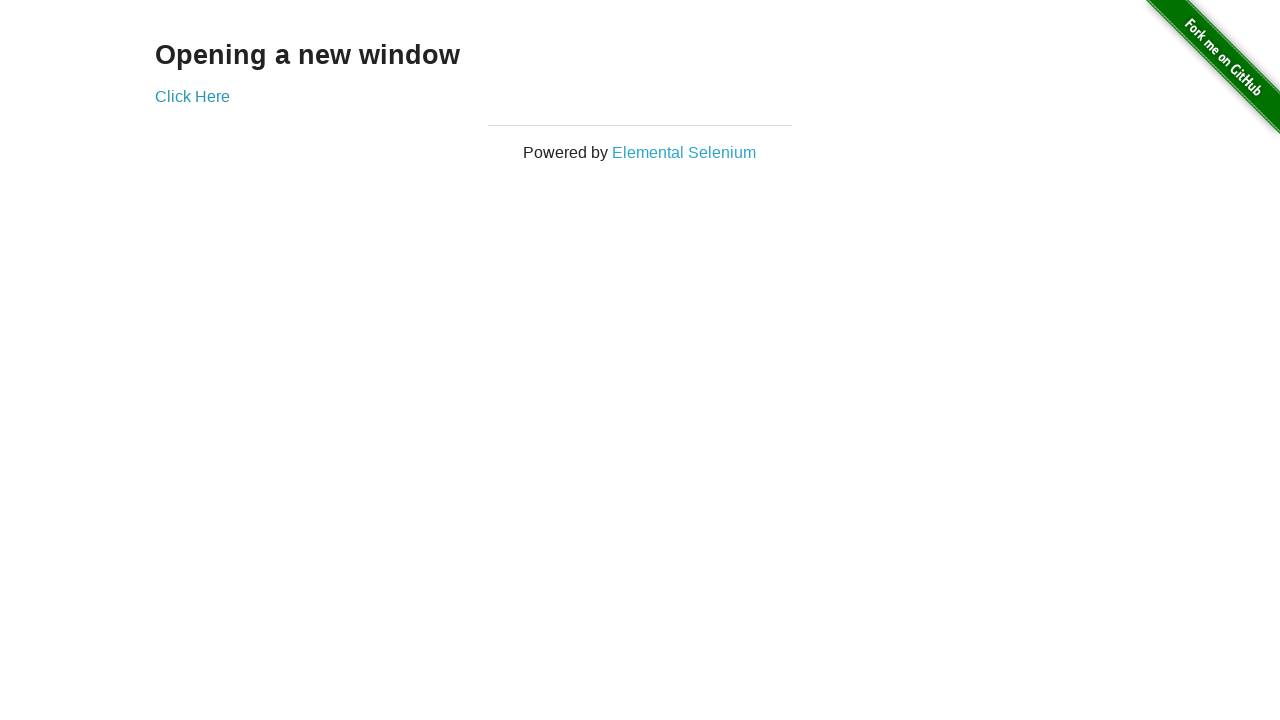

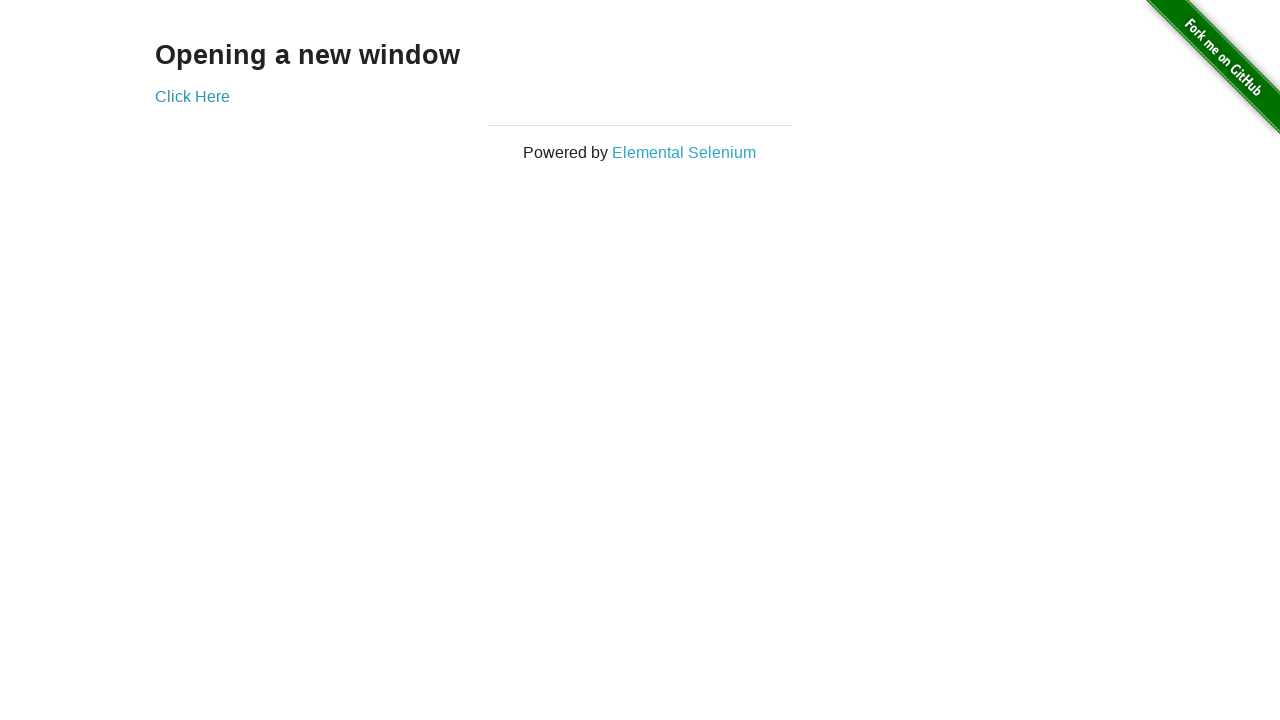